Tests that the Clear completed button displays the correct text

Starting URL: https://demo.playwright.dev/todomvc

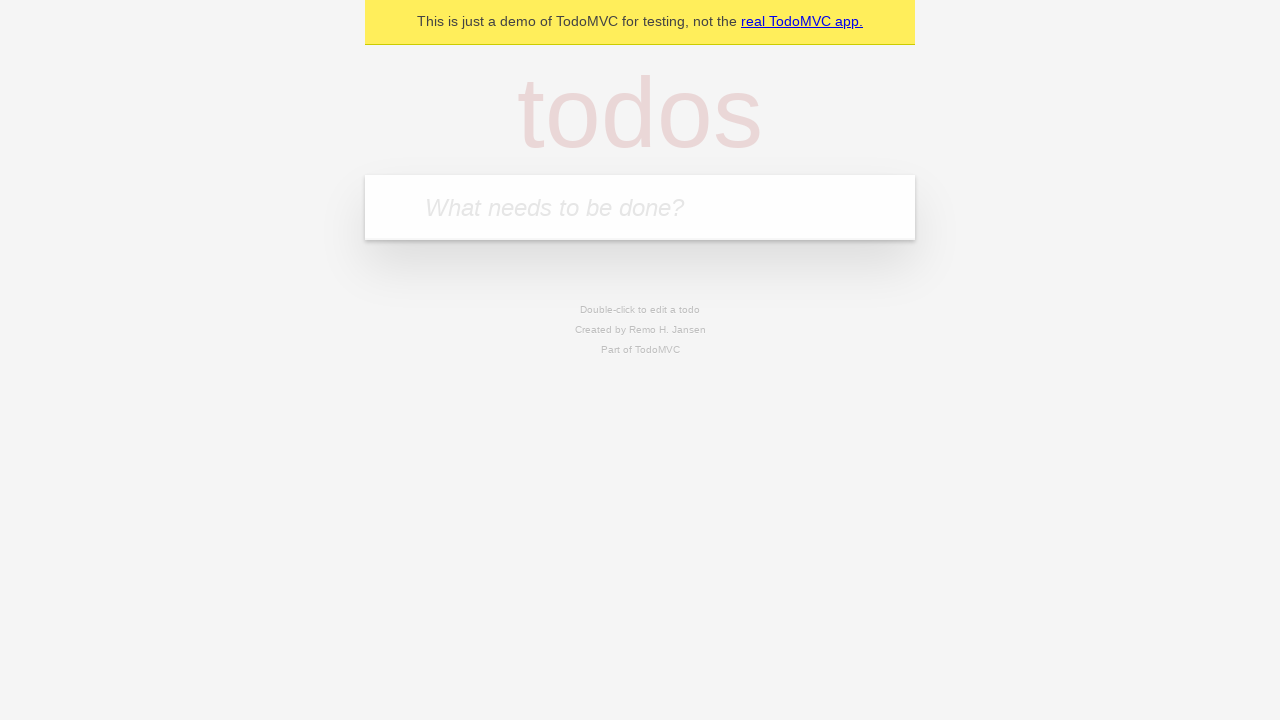

Filled todo input with 'buy some cheese' on internal:attr=[placeholder="What needs to be done?"i]
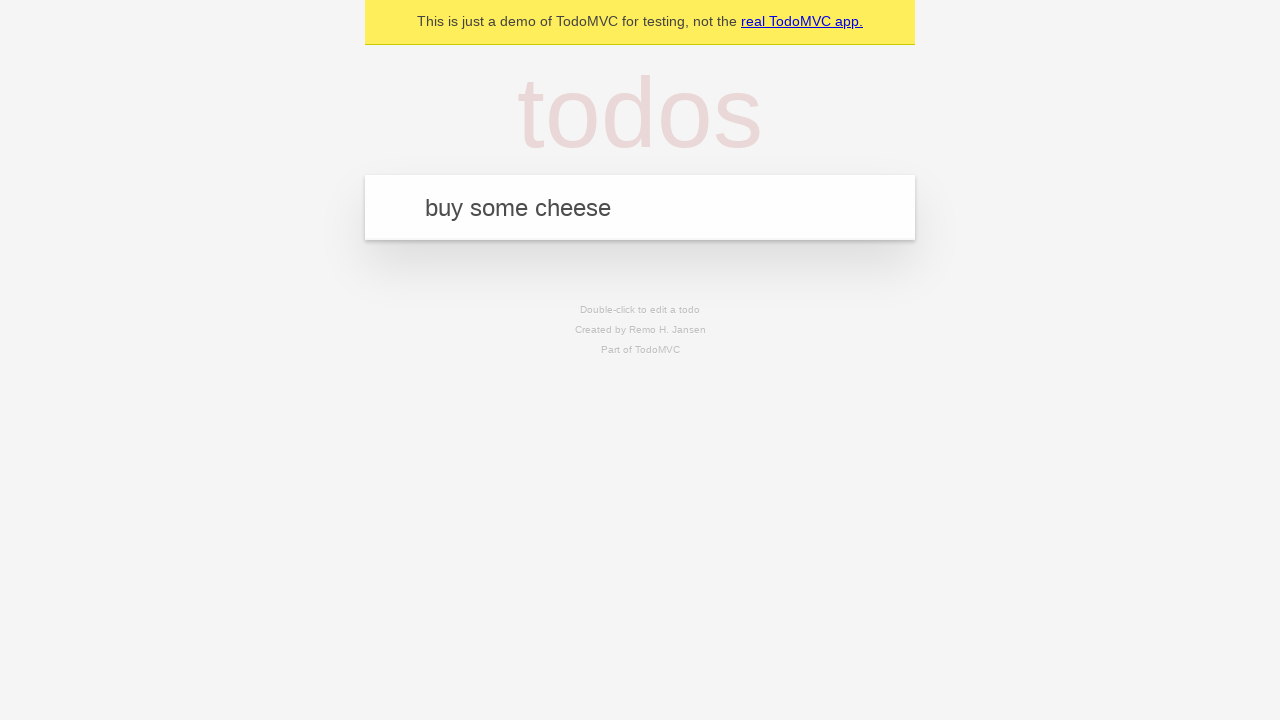

Pressed Enter to create first todo on internal:attr=[placeholder="What needs to be done?"i]
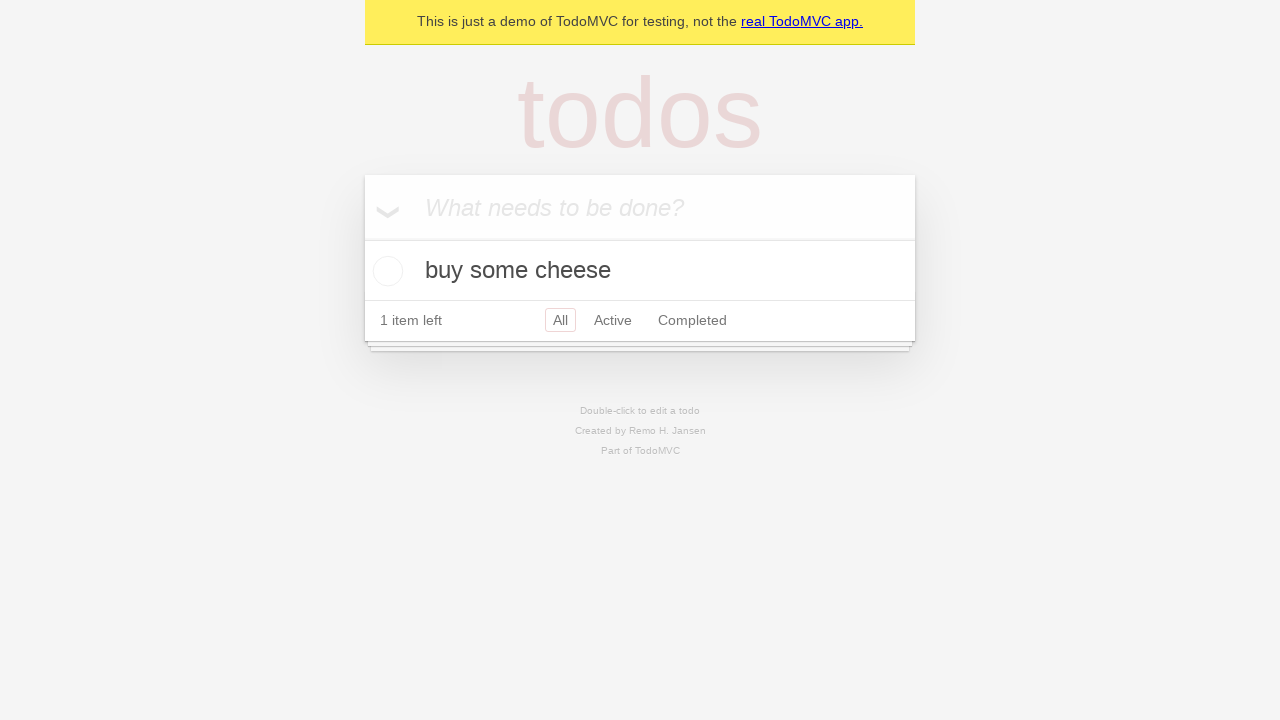

Filled todo input with 'feed the cat' on internal:attr=[placeholder="What needs to be done?"i]
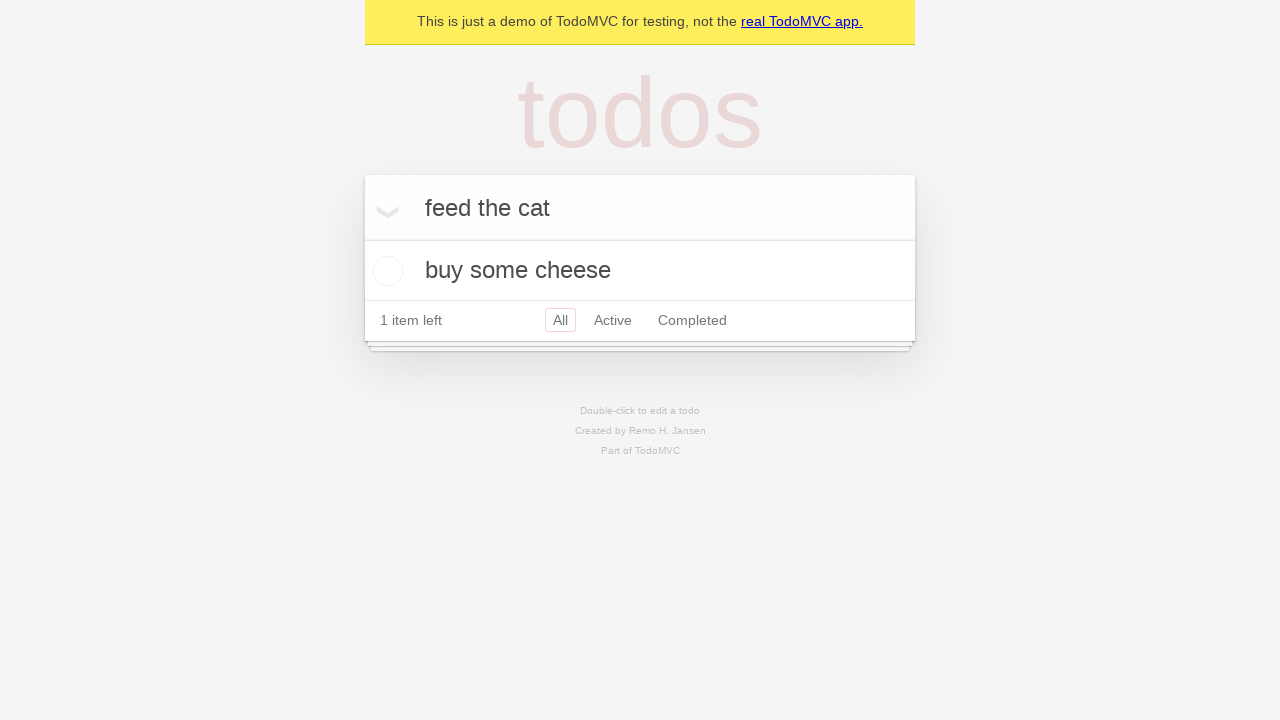

Pressed Enter to create second todo on internal:attr=[placeholder="What needs to be done?"i]
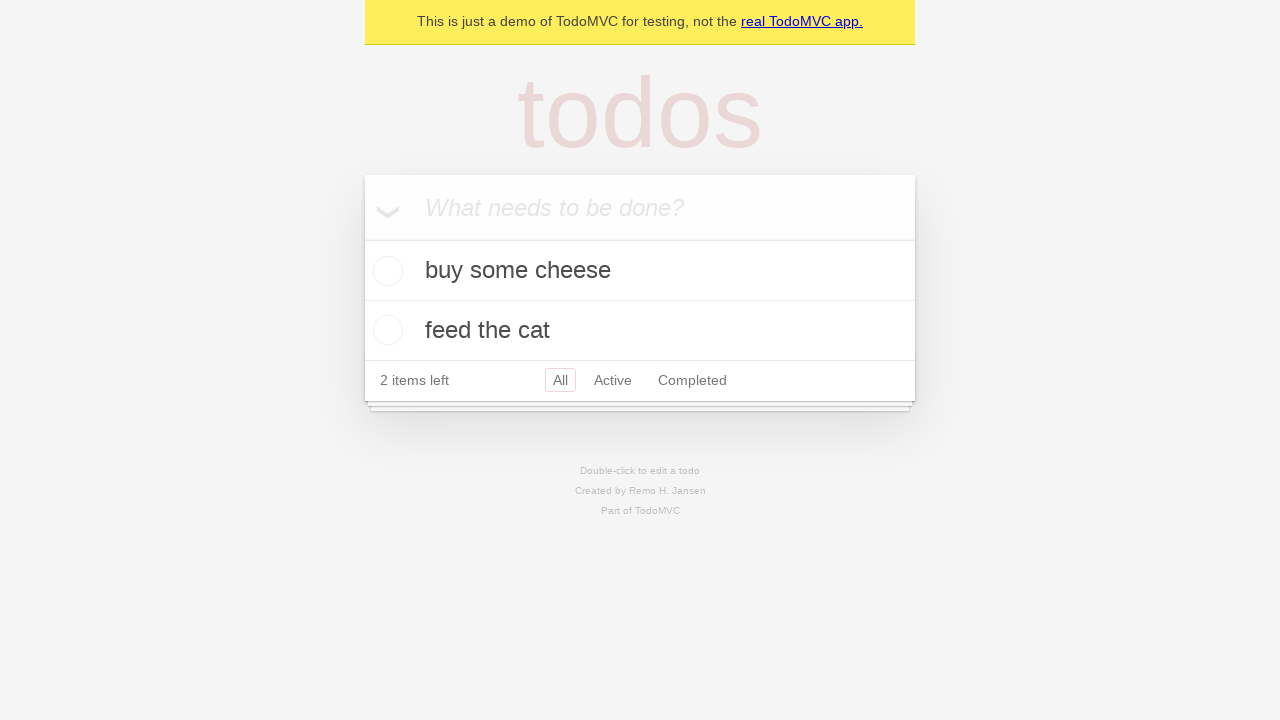

Filled todo input with 'book a doctors appointment' on internal:attr=[placeholder="What needs to be done?"i]
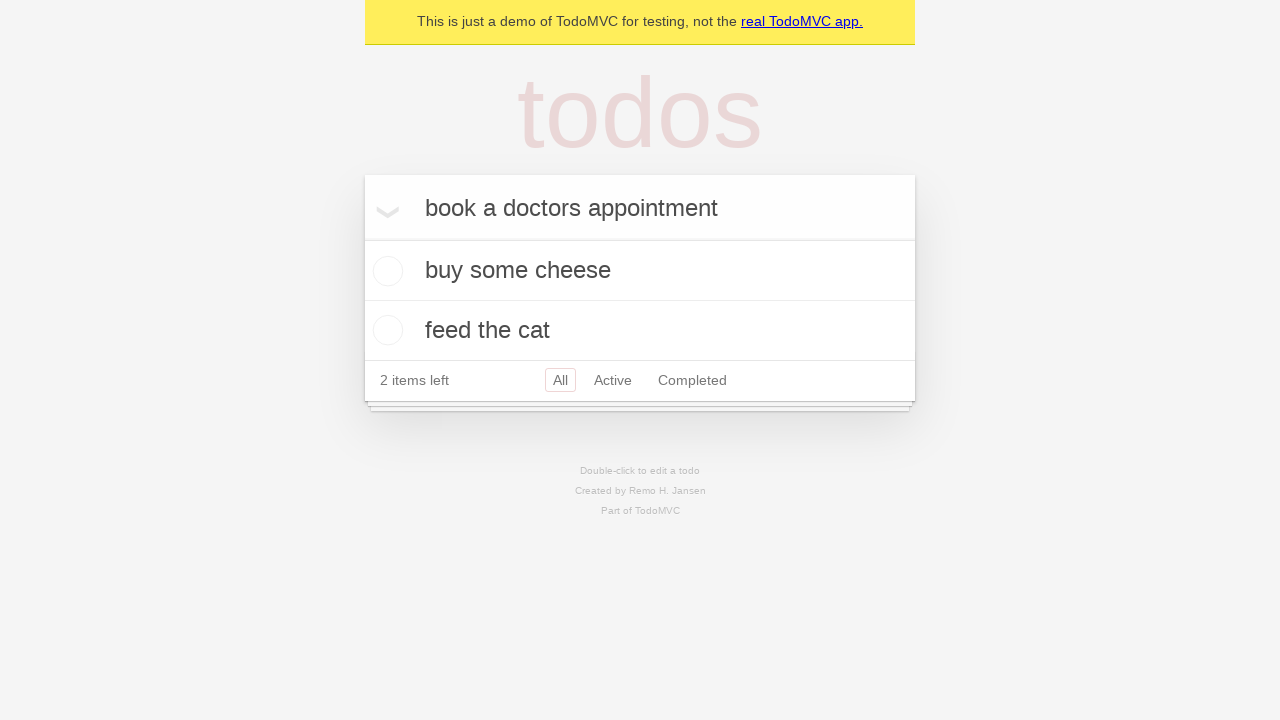

Pressed Enter to create third todo on internal:attr=[placeholder="What needs to be done?"i]
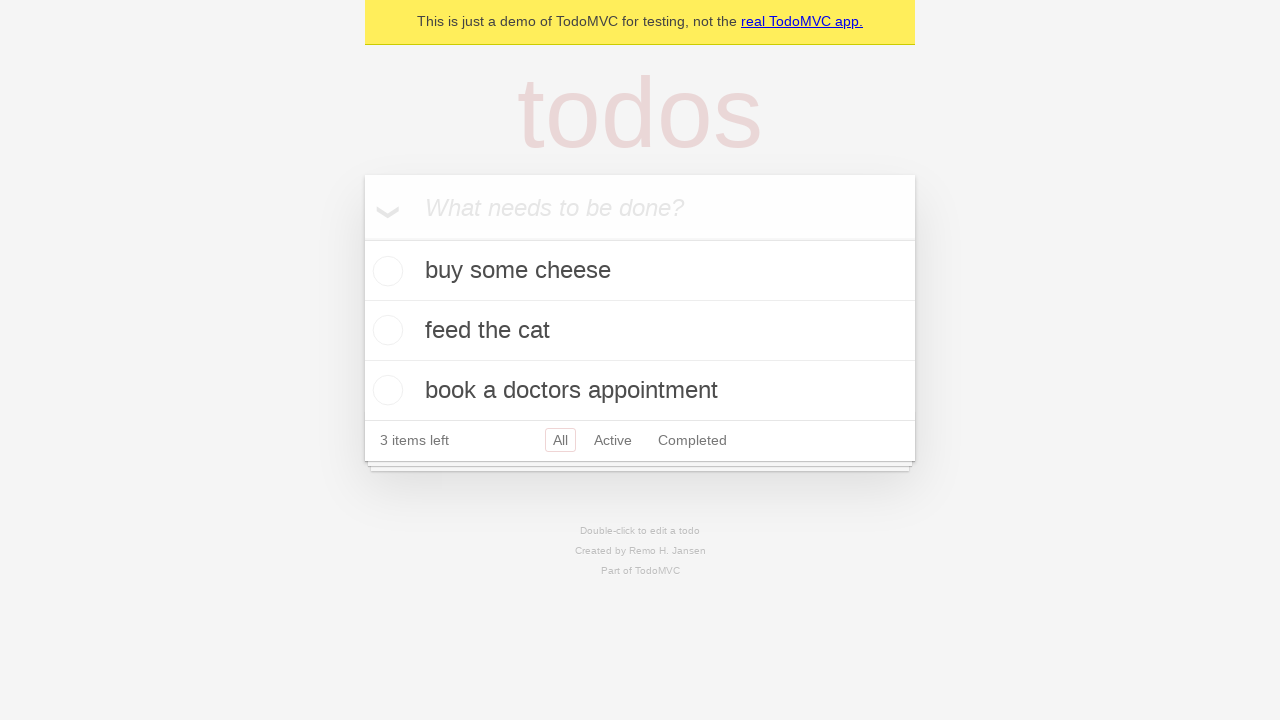

Checked the first todo item at (385, 271) on .todo-list li .toggle >> nth=0
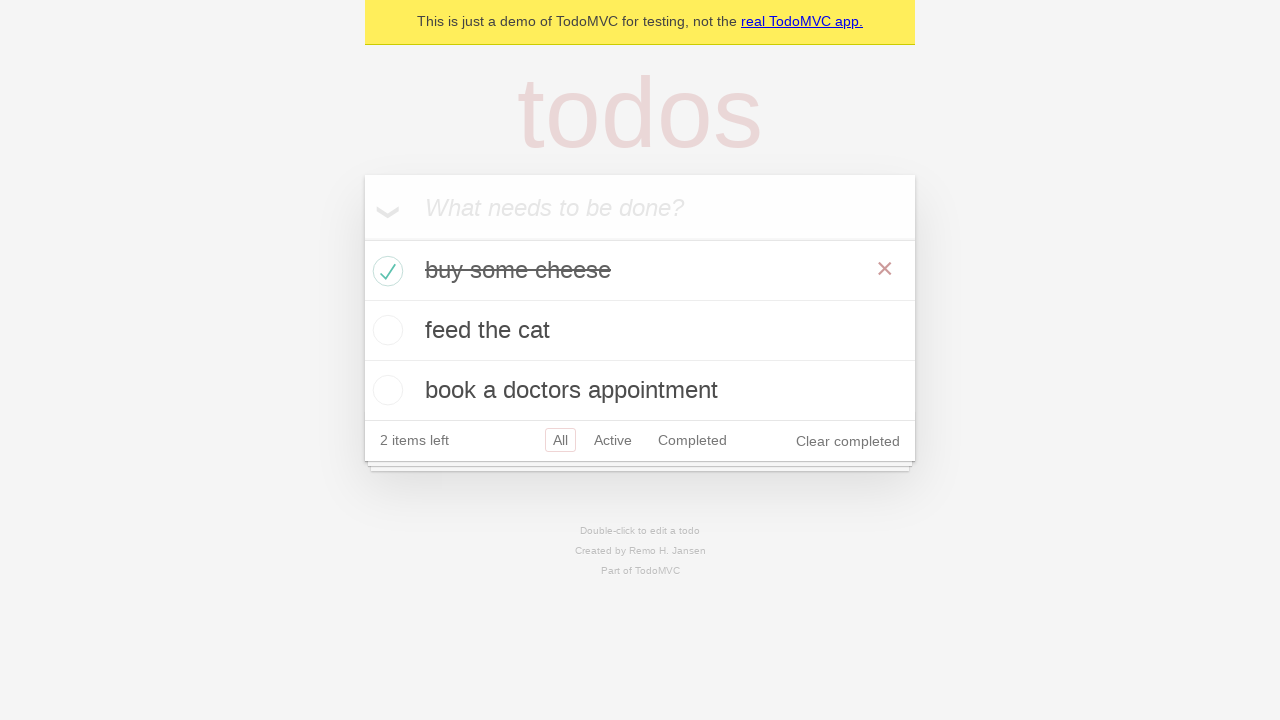

Clear completed button appeared
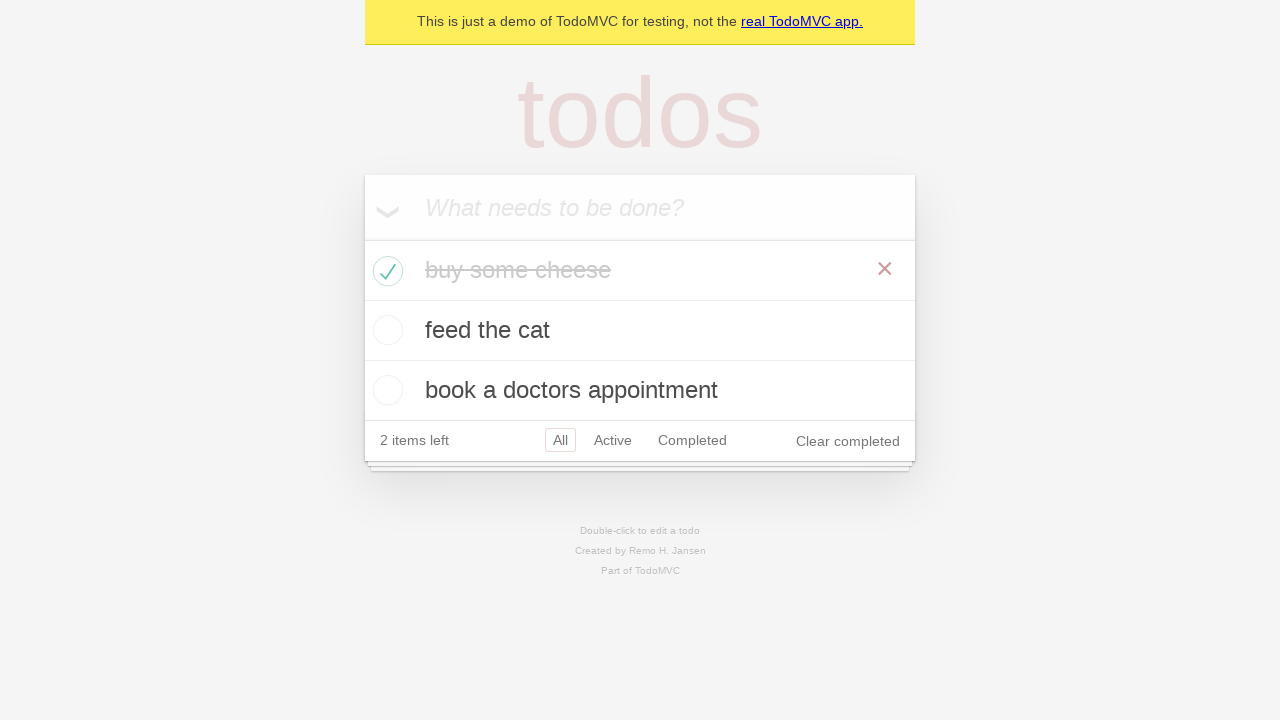

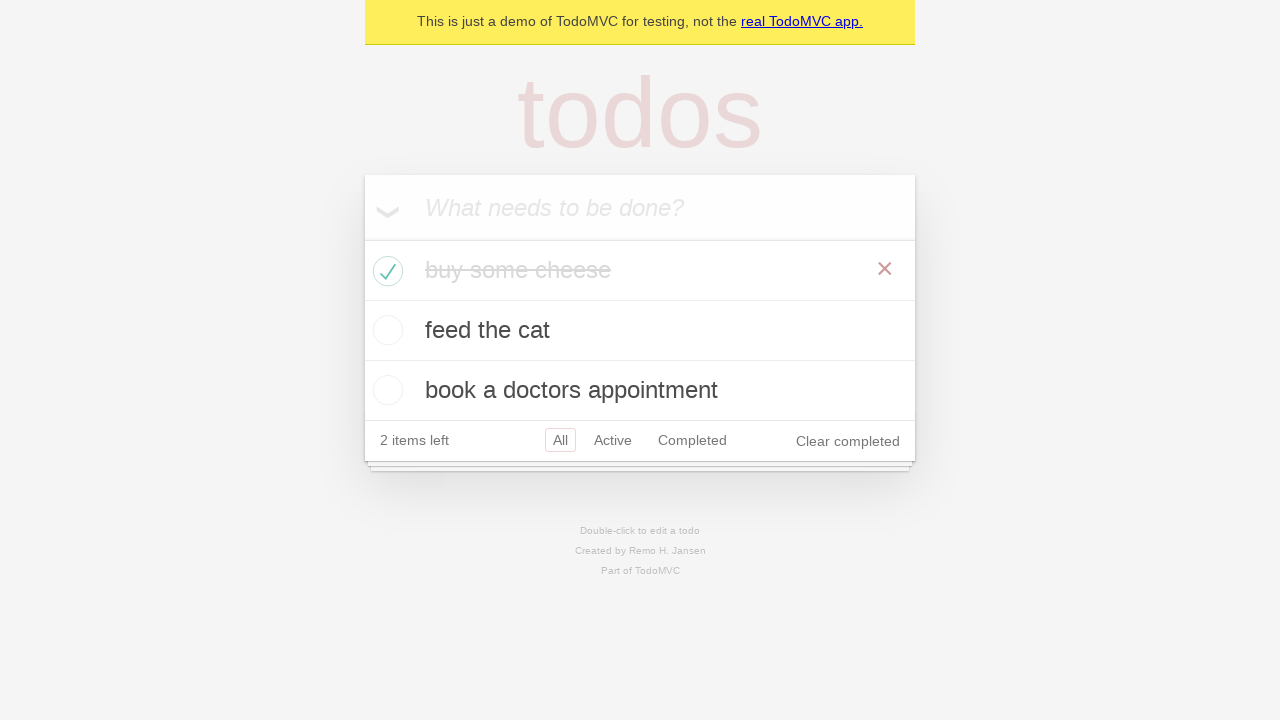